Tests registration form validation with invalid email format, verifying that email validation error is displayed

Starting URL: https://alada.vn/tai-khoan/dang-ky.html/

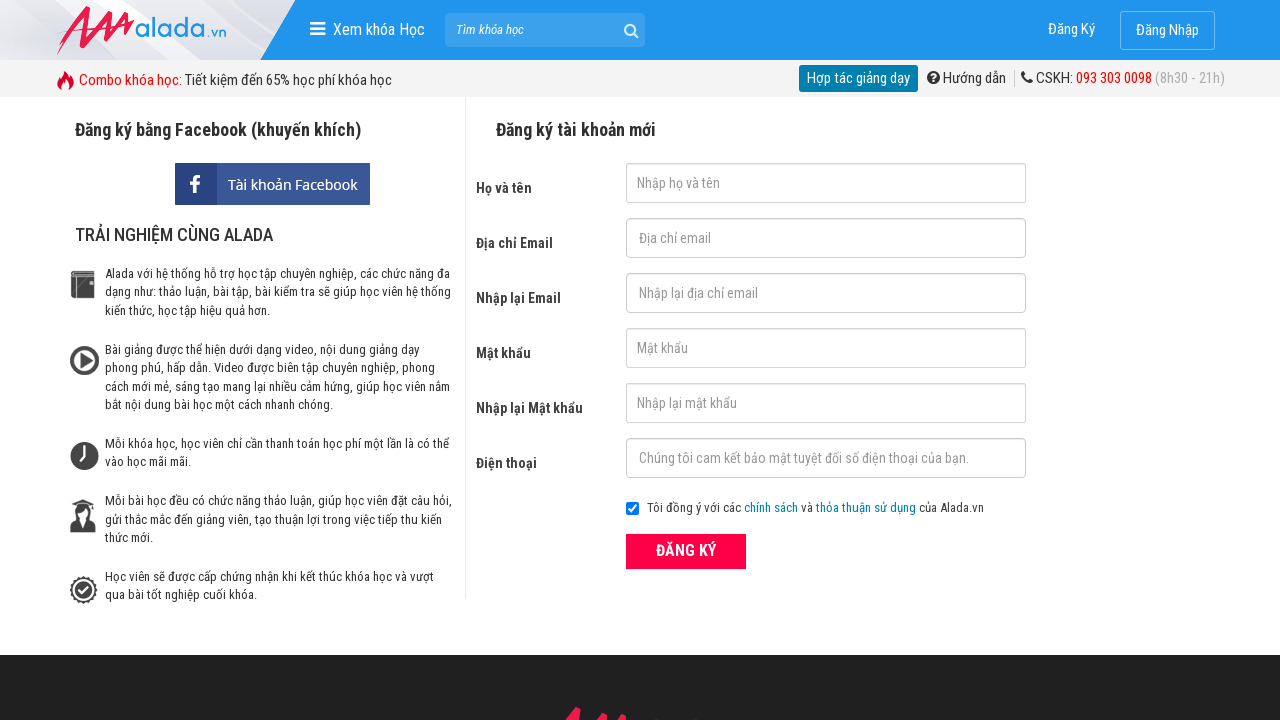

Filled name field with 'Trong' on input#txtFirstname
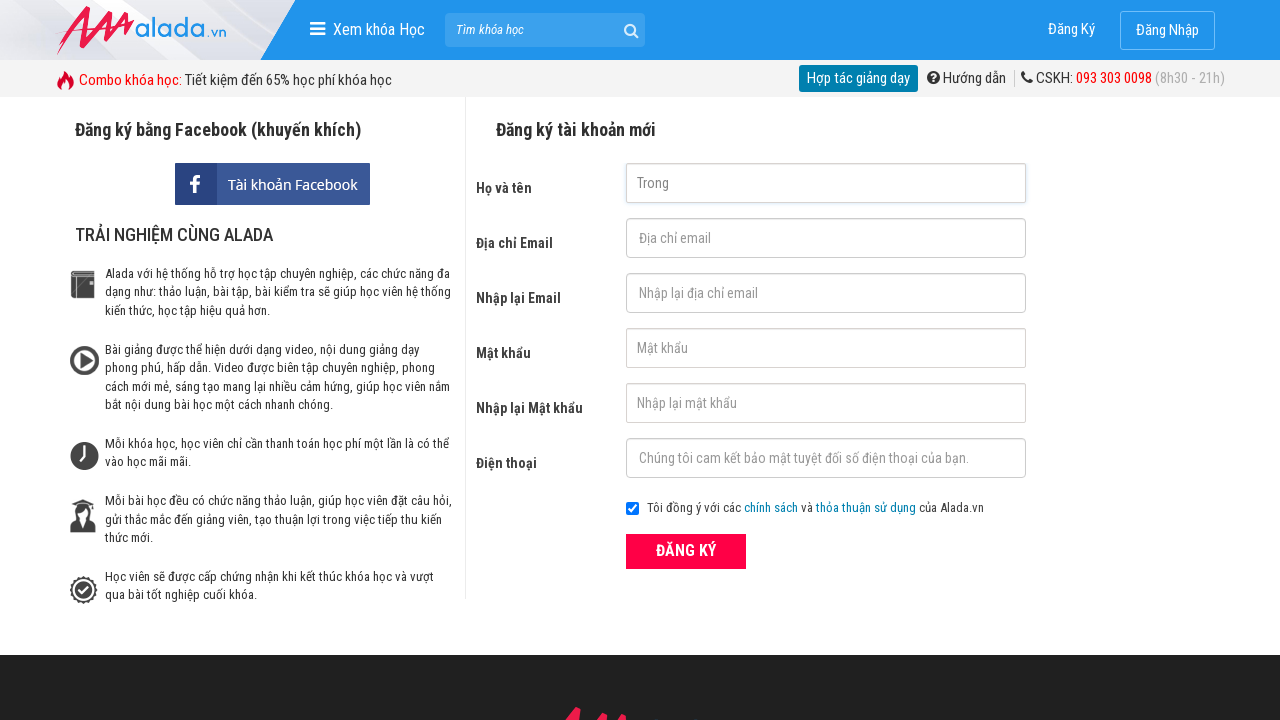

Filled email field with invalid format 'tronggmail.com' (missing @) on input#txtEmail
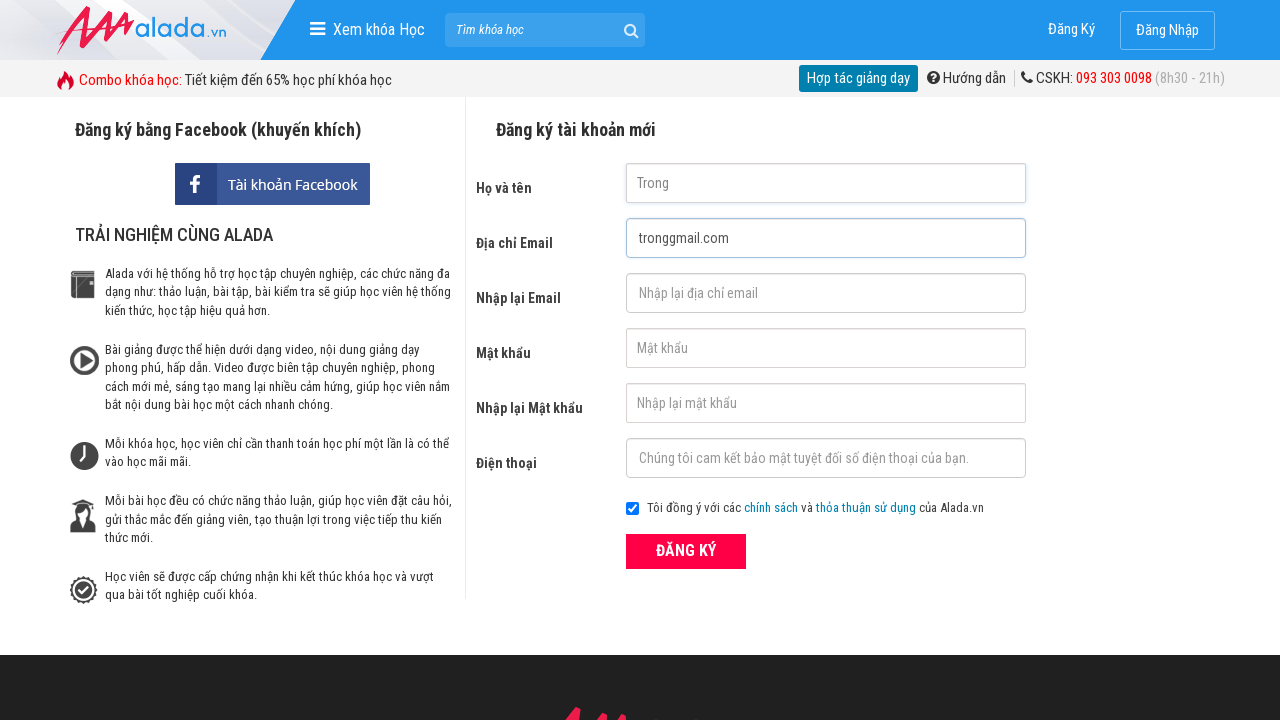

Clicked submit button on registration form at (686, 551) on div.field_btn button[type='submit']
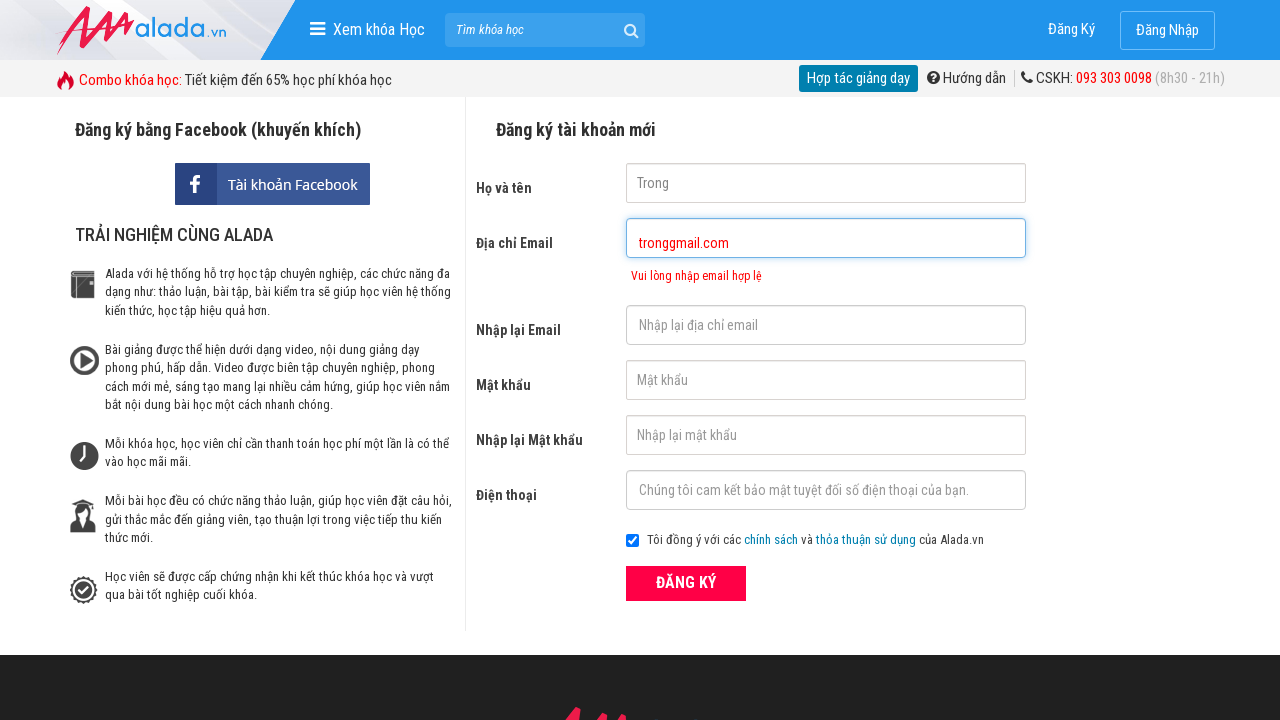

Email validation error message appeared
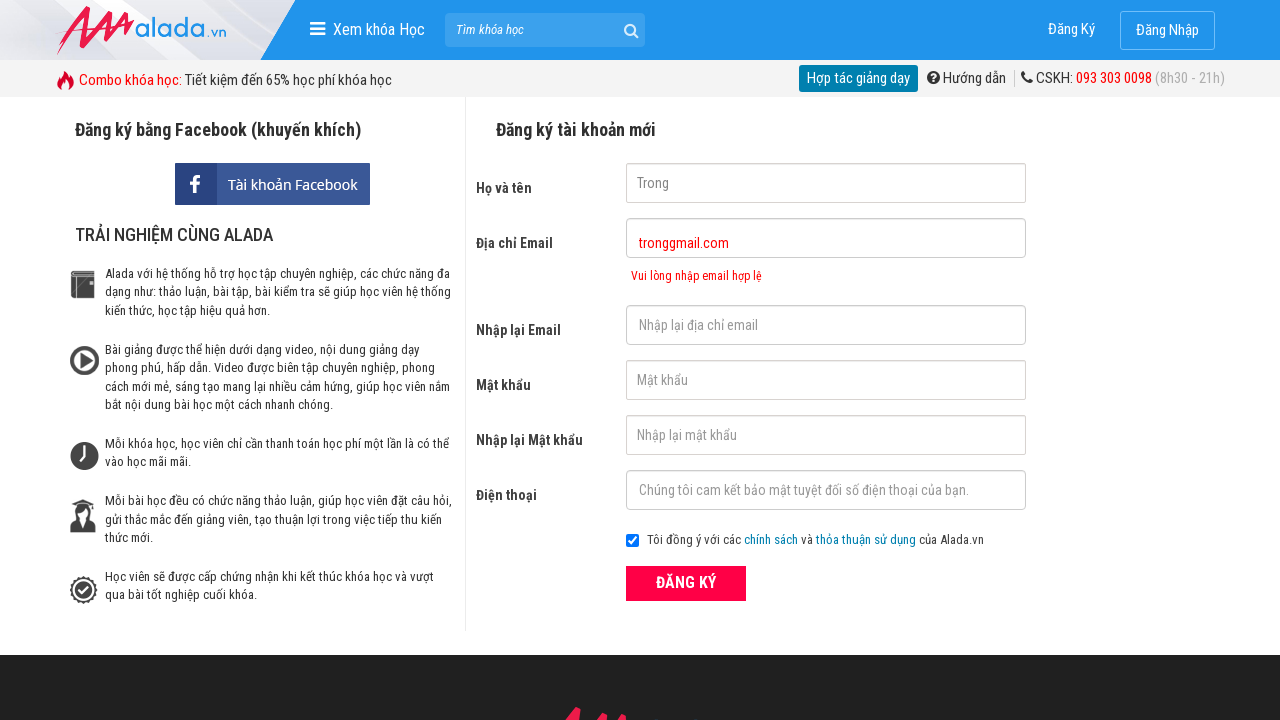

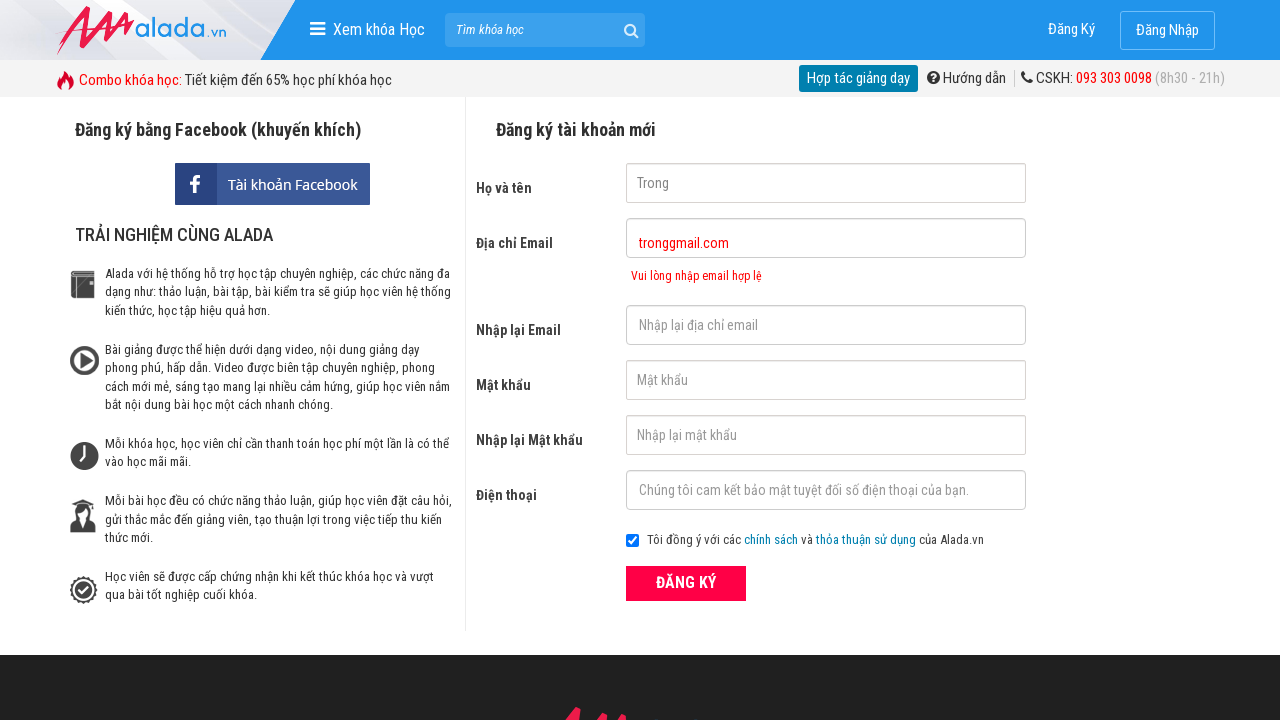